Tests handling prompt alert by entering text and accepting it

Starting URL: https://demoqa.com/alerts

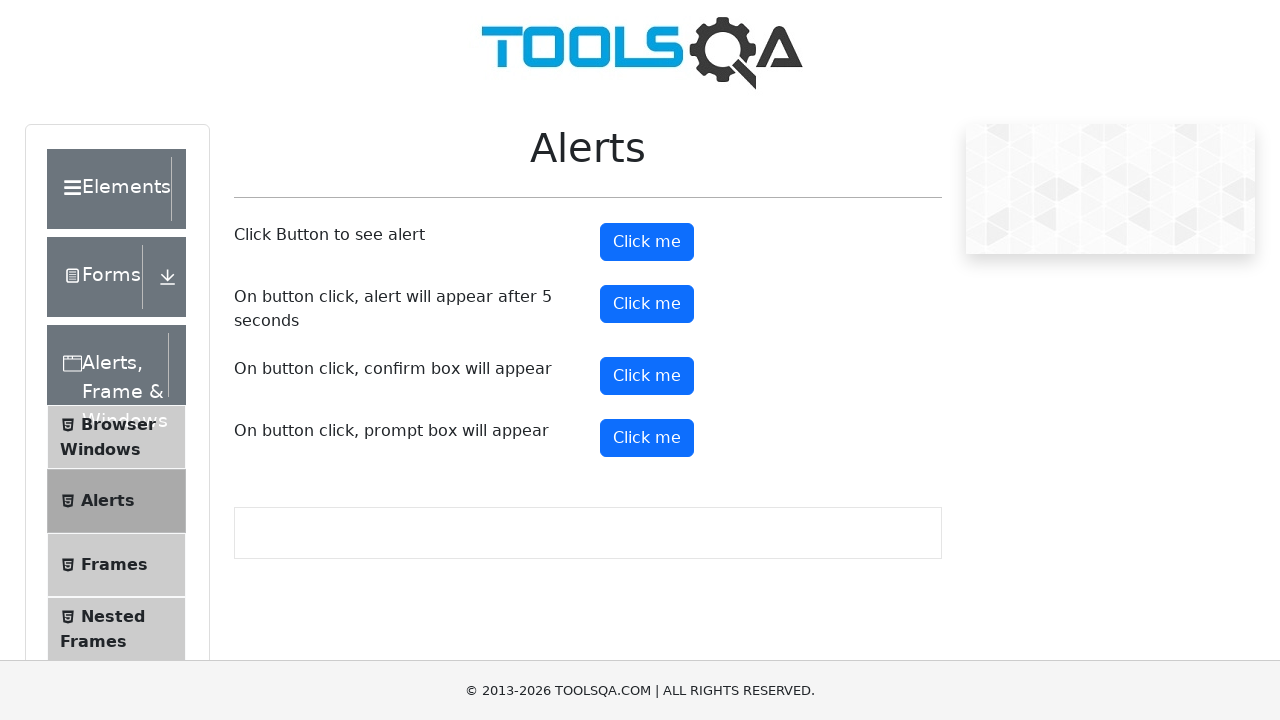

Set up dialog handler to accept prompt with 'Michael'
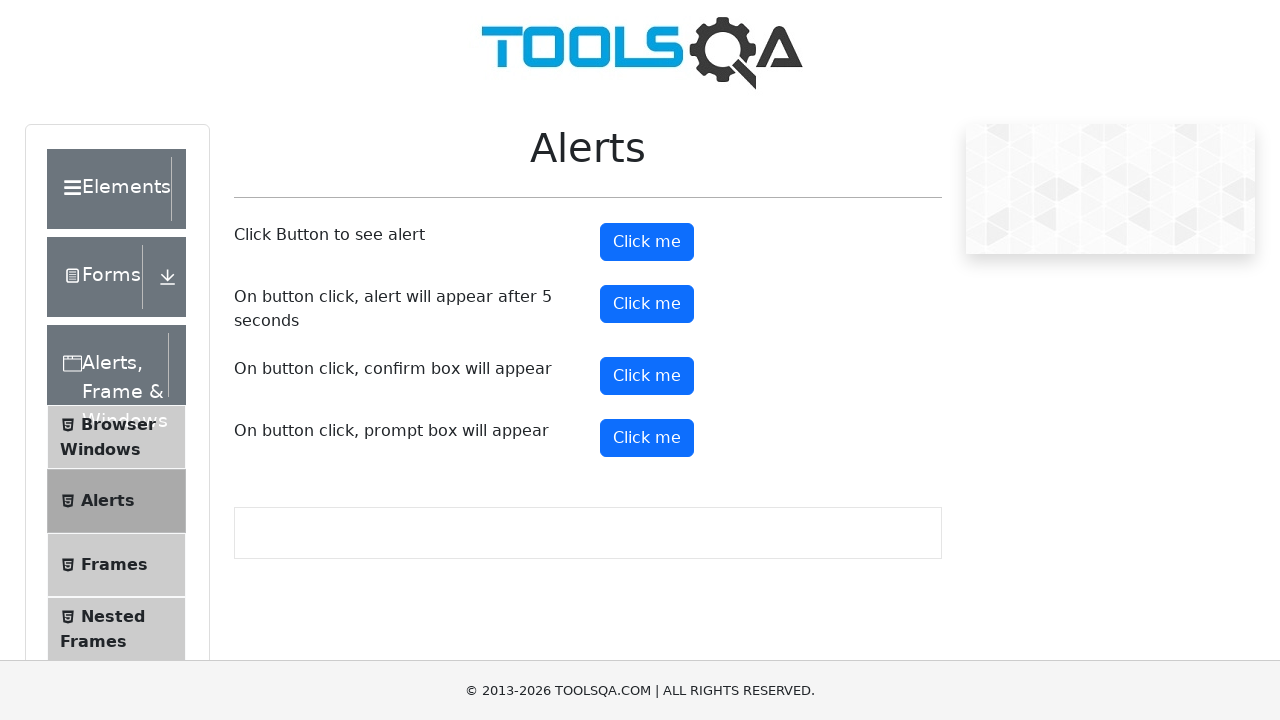

Clicked prompt button to trigger alert at (647, 438) on #promtButton
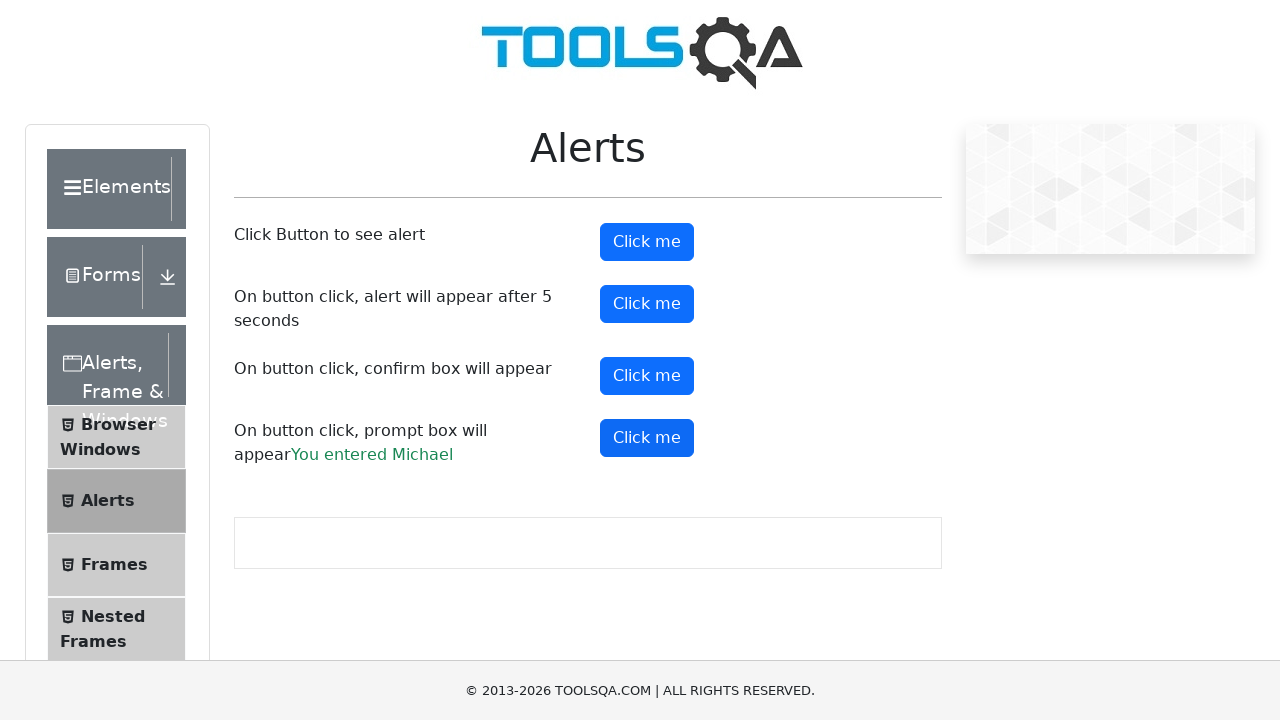

Prompt result appeared on page
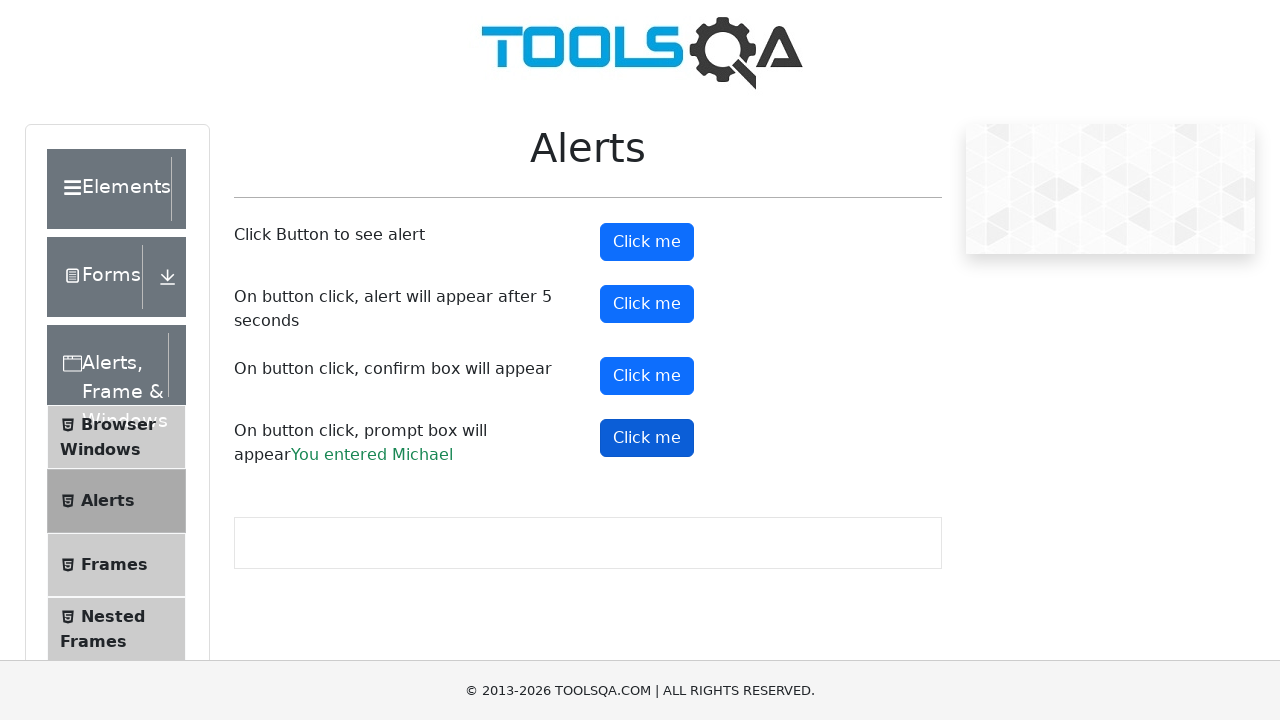

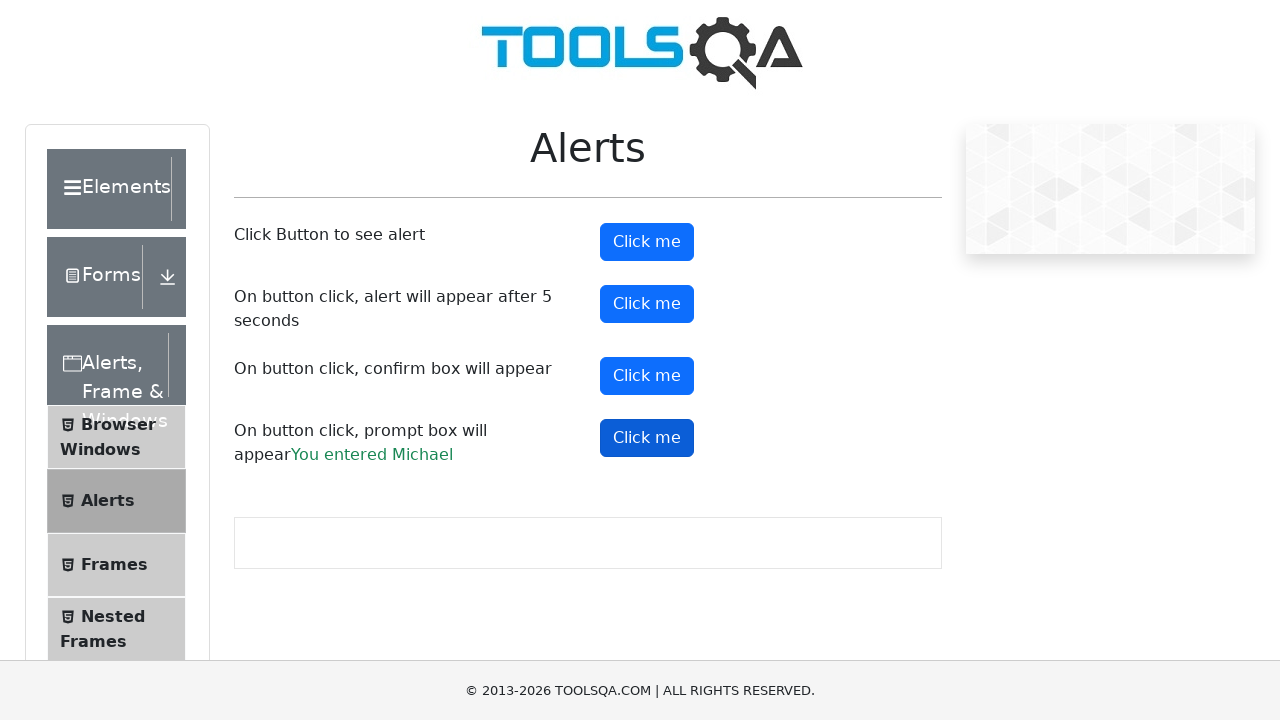